Navigates to OpenSea NFT asset pages and clicks the refresh metadata button to update NFT metadata for multiple token IDs in a collection

Starting URL: https://opensea.io/assets/matic/0xc5df71db9055e6e1d9a37a86411fd6189ca2dbbb/1753

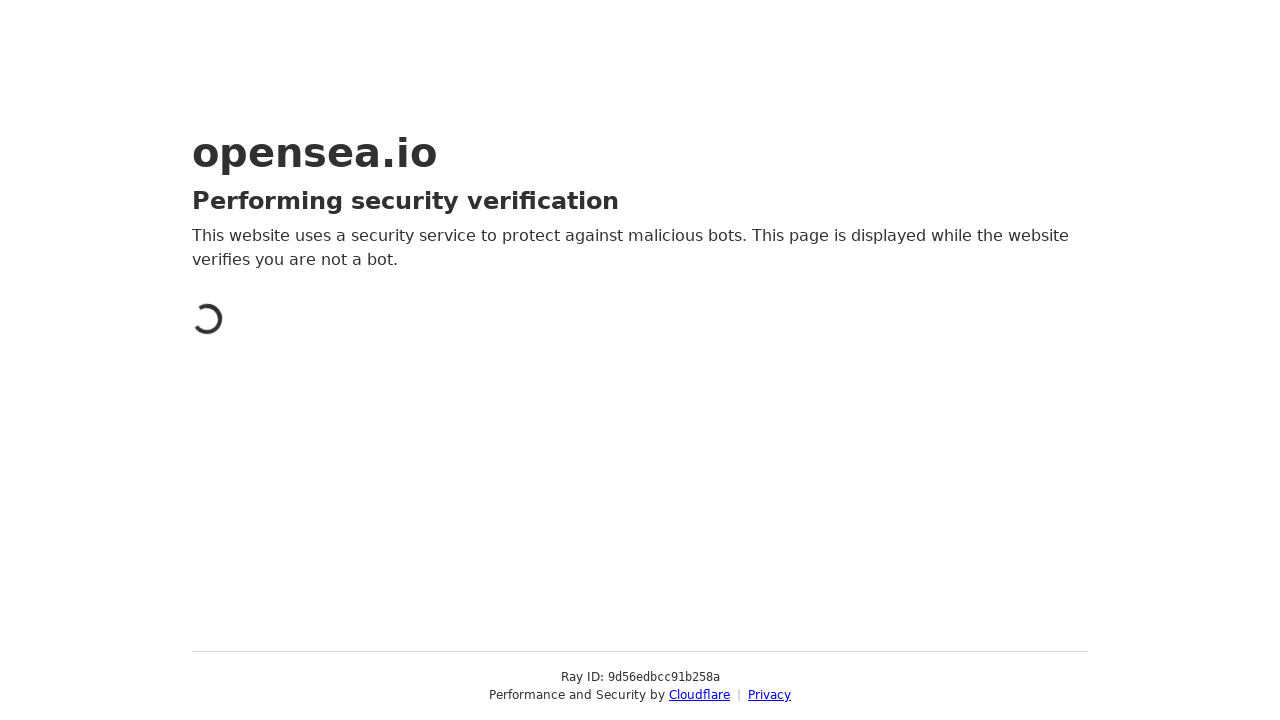

Page loaded with networkidle state for token ID 1
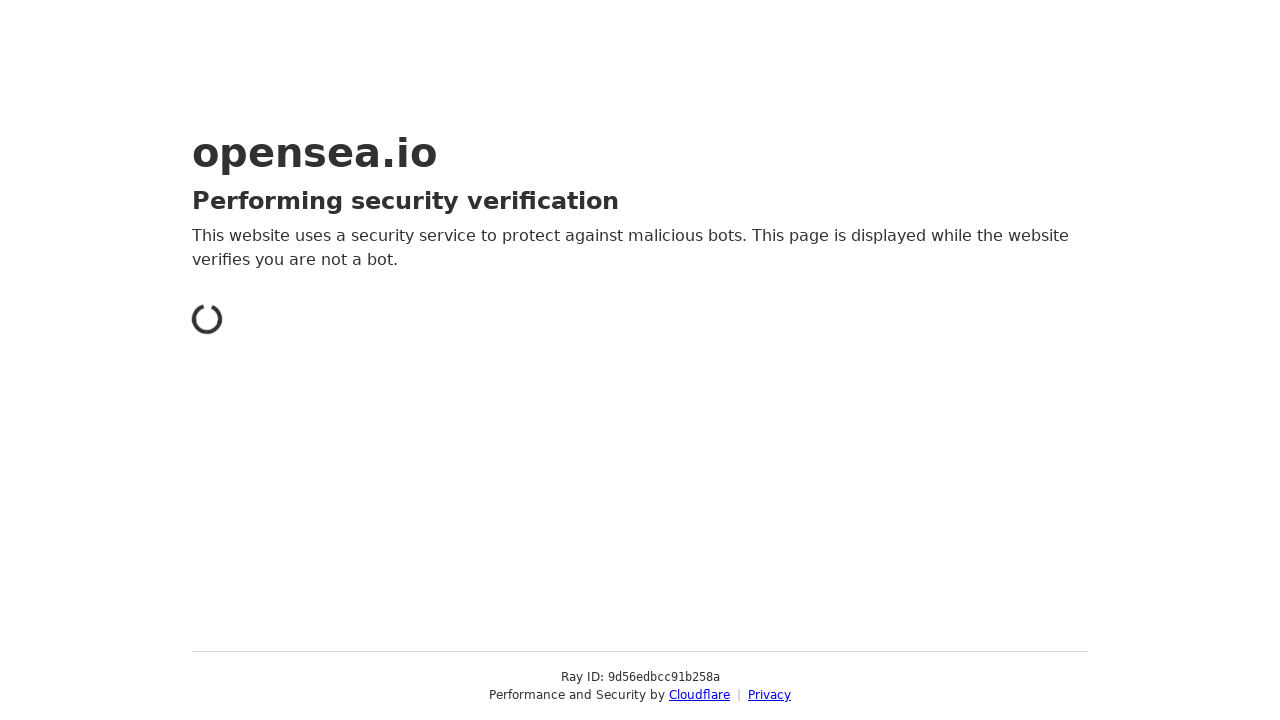

Navigated to NFT asset page for token ID 2
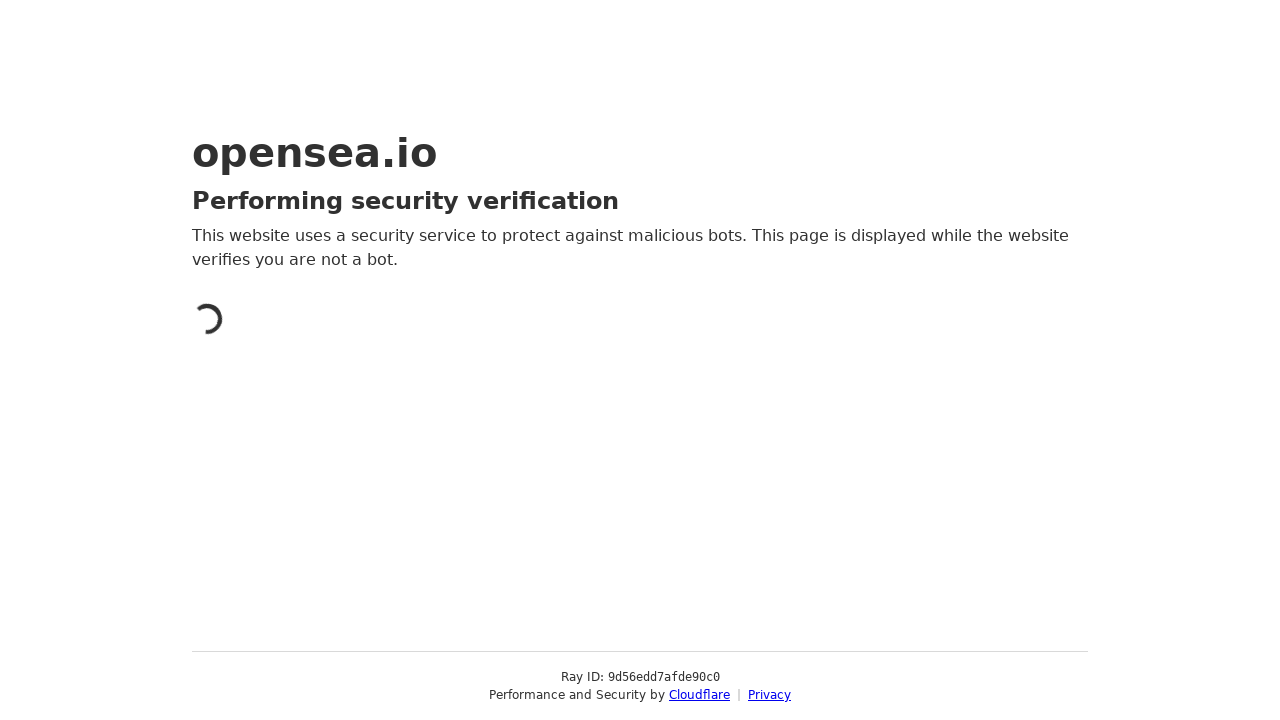

Page loaded with networkidle state for token ID 2
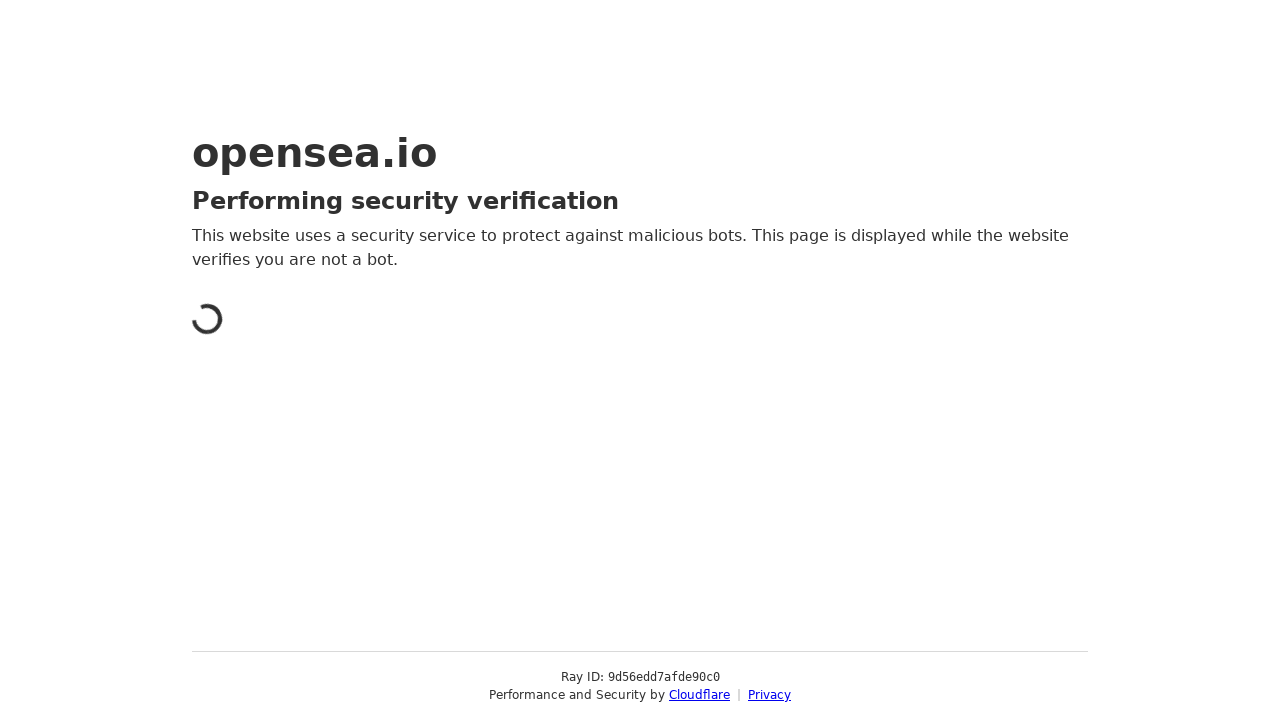

Navigated to NFT asset page for token ID 3
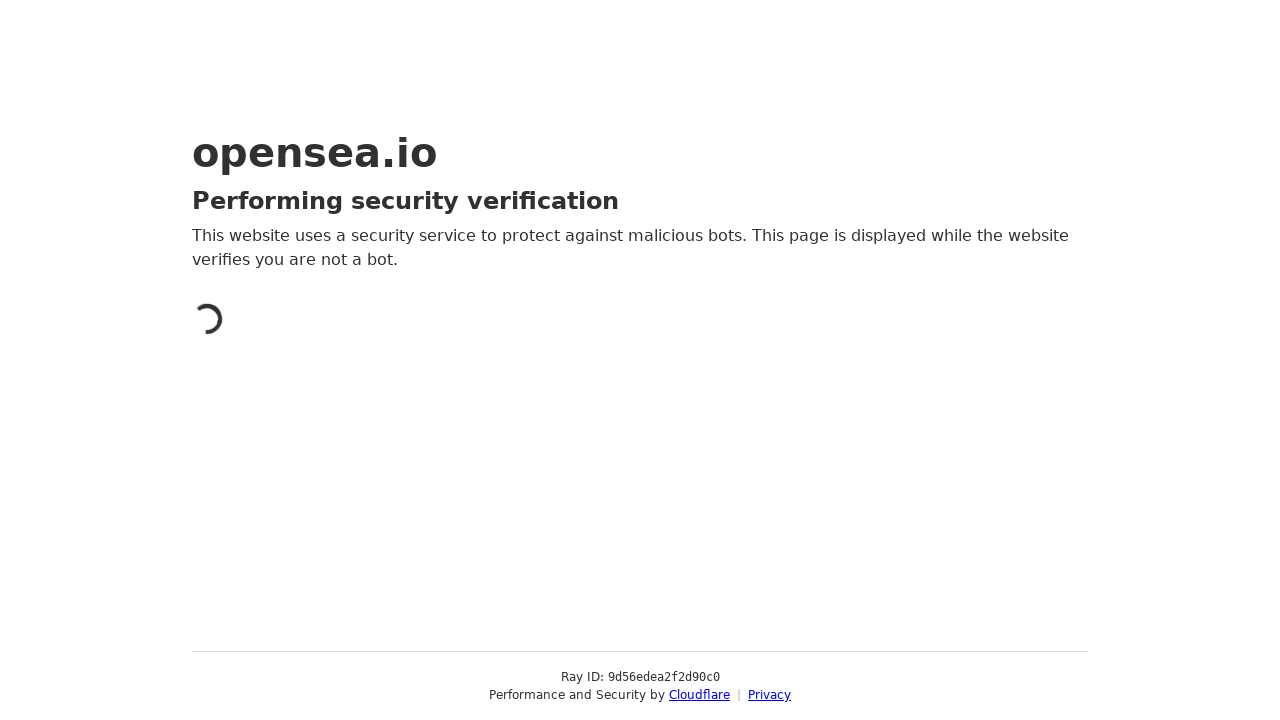

Page loaded with networkidle state for token ID 3
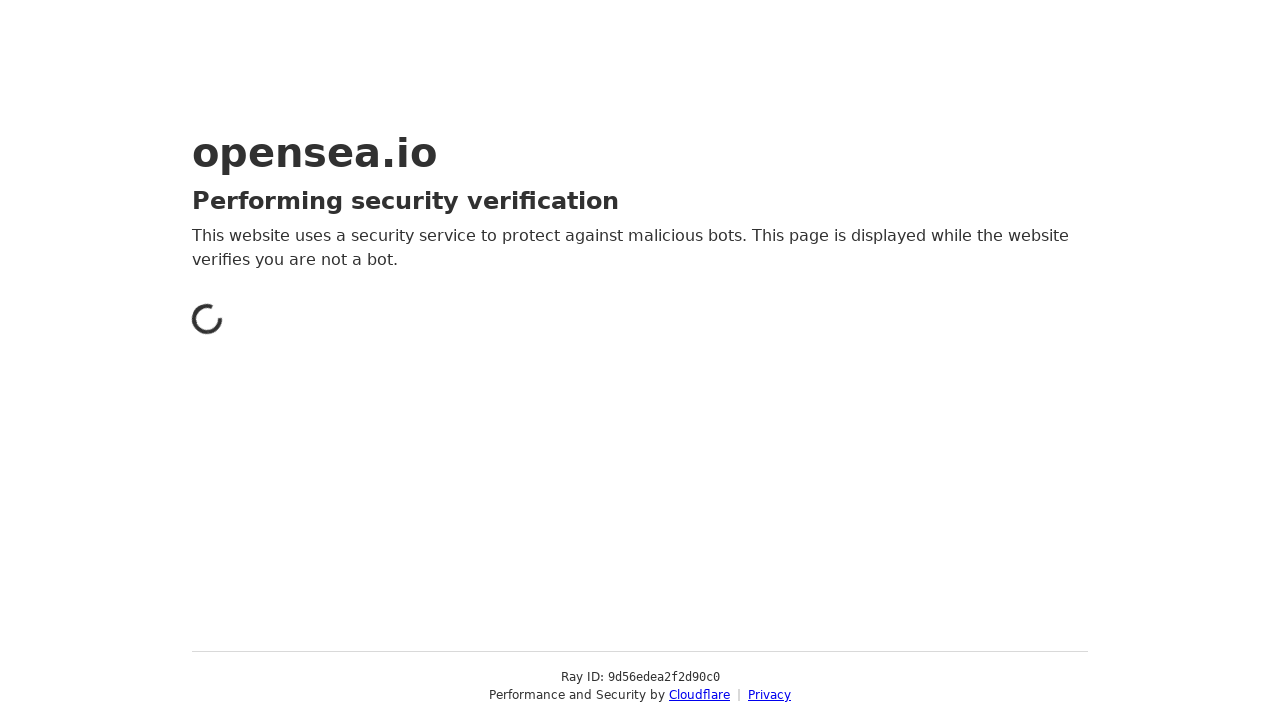

Navigated to NFT asset page for token ID 4
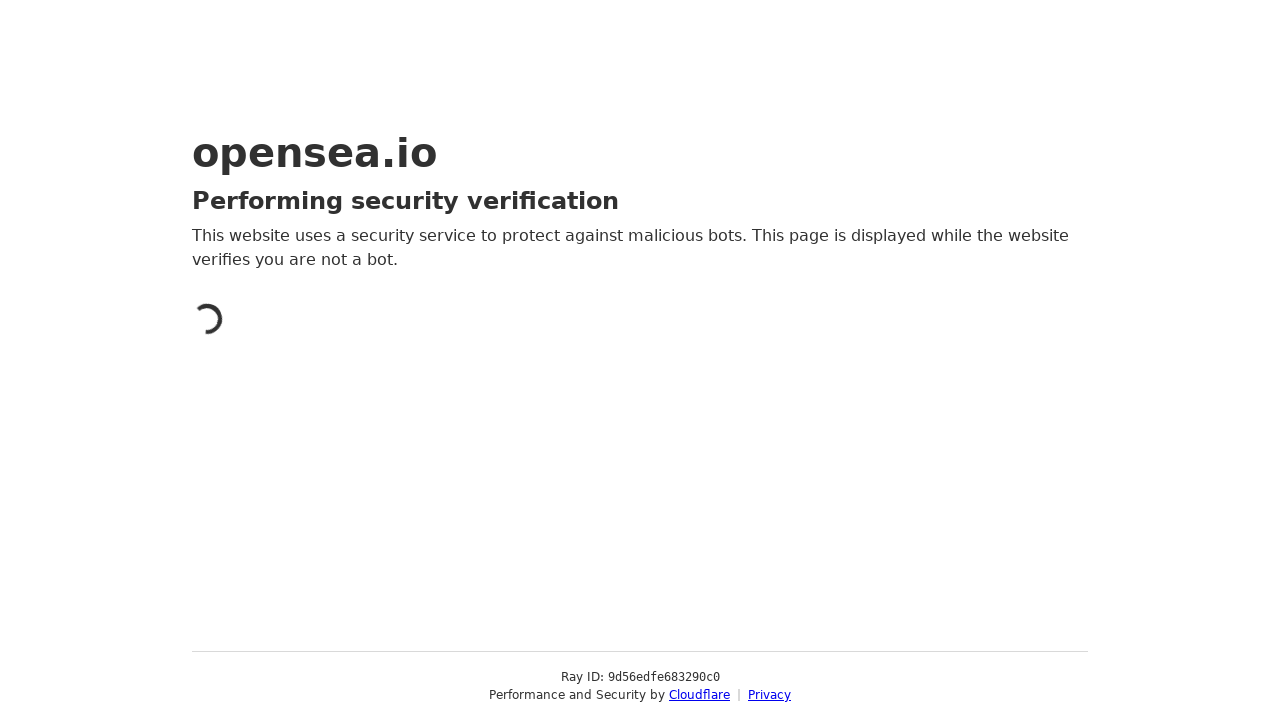

Page loaded with networkidle state for token ID 4
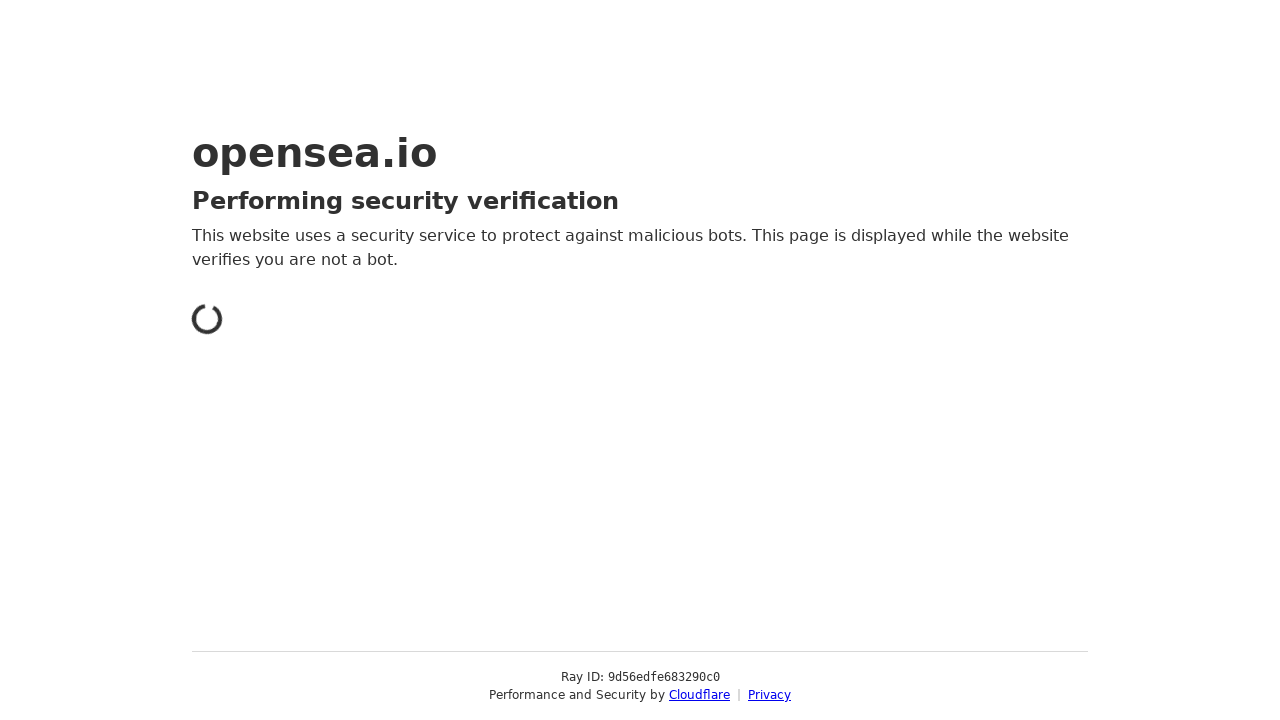

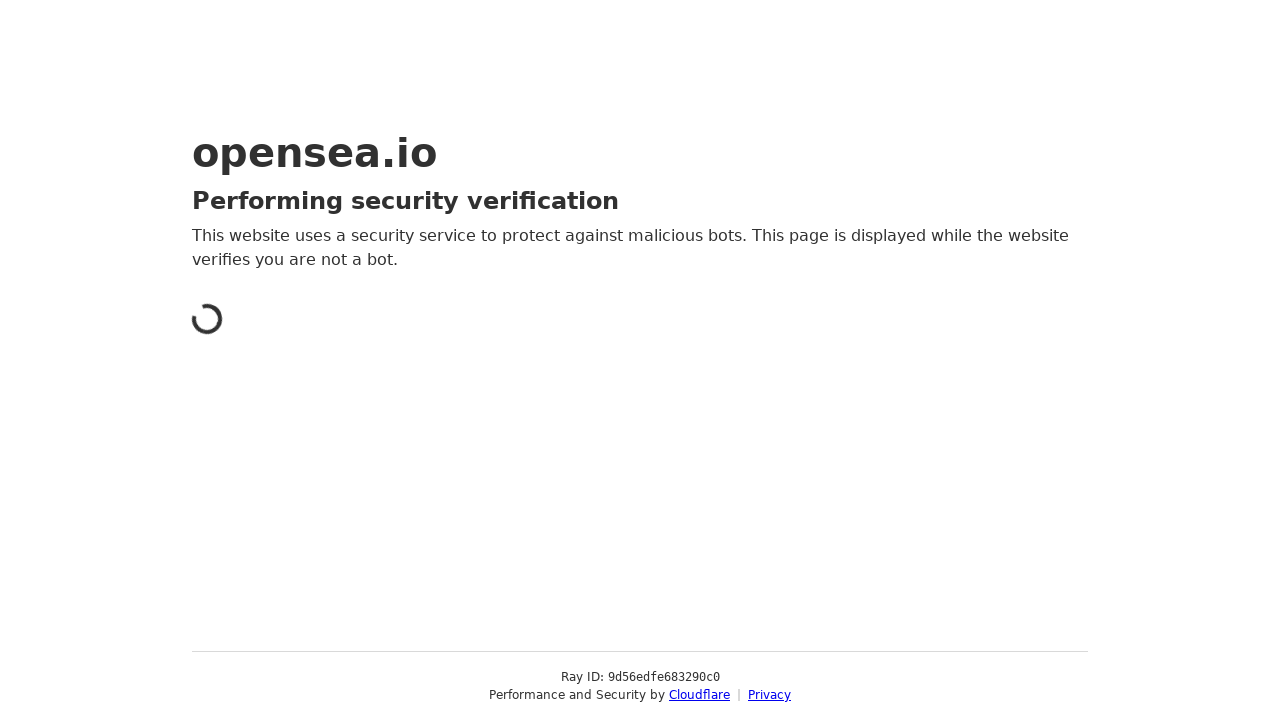